Tests text input field by entering text and verifying the value

Starting URL: https://www.selenium.dev/selenium/web/web-form.html

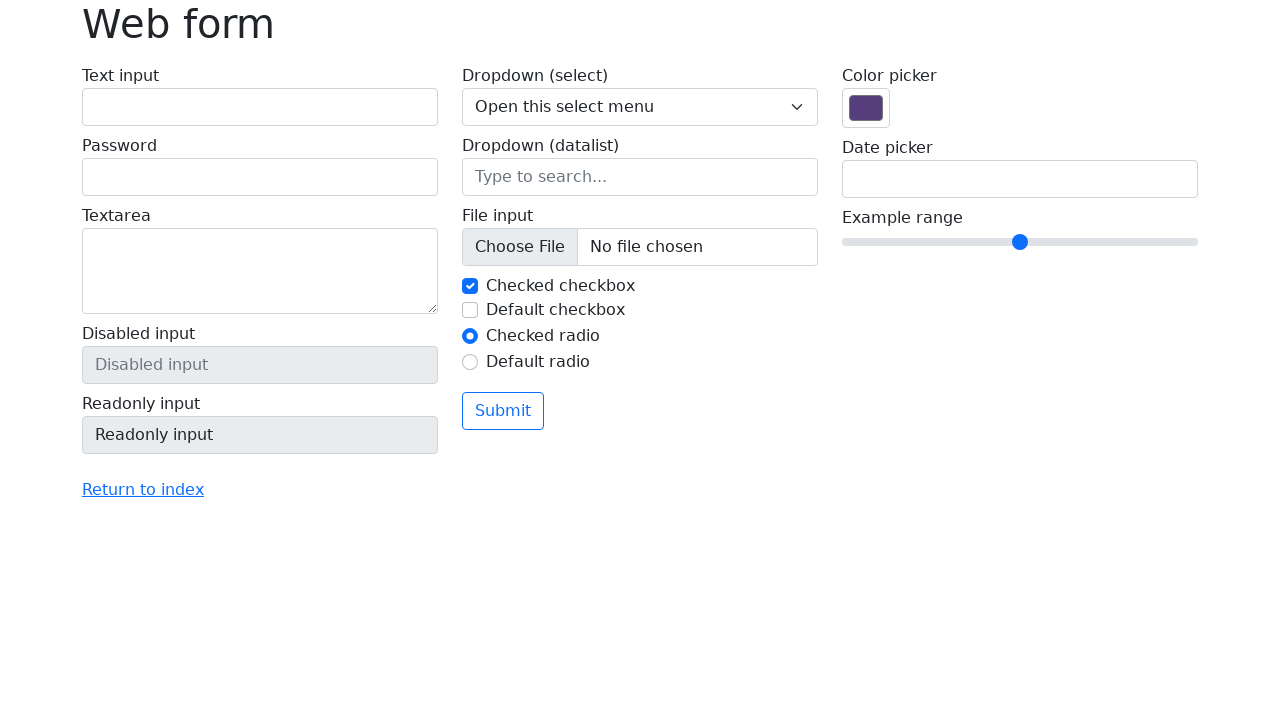

Filled text input field with 'Hello, Selenium!' on input[name='my-text']
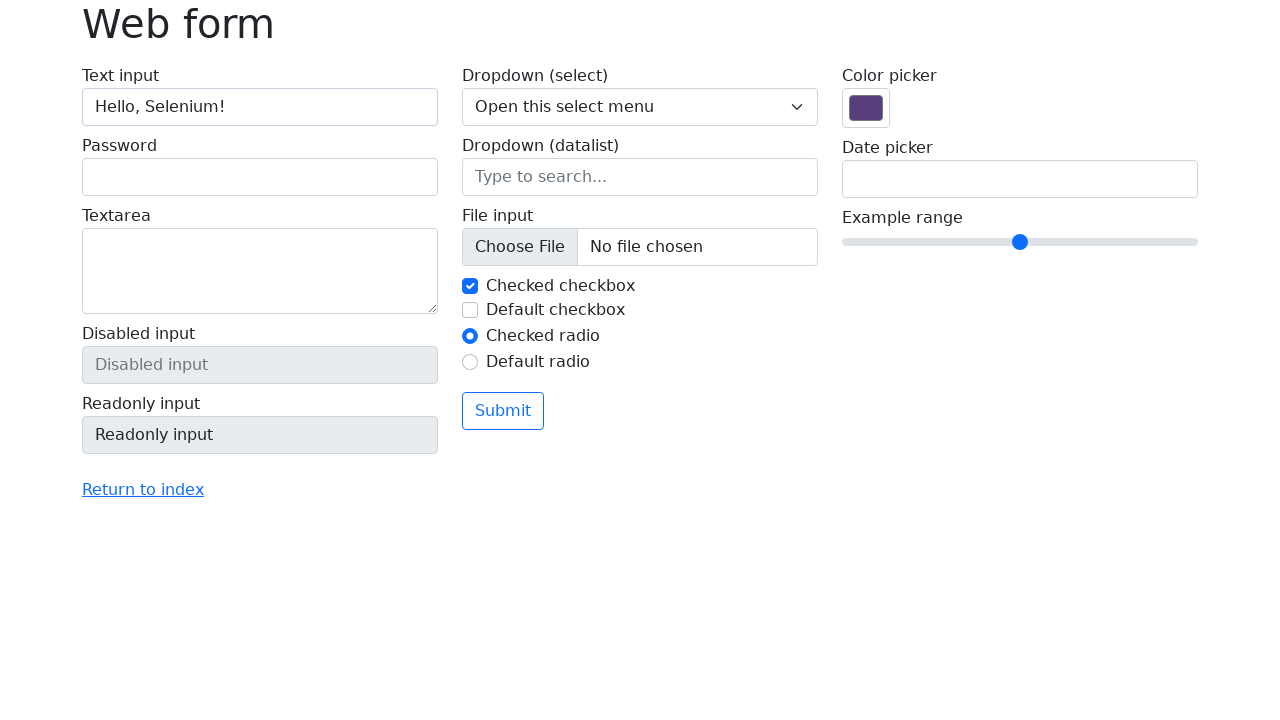

Verified text input value equals 'Hello, Selenium!'
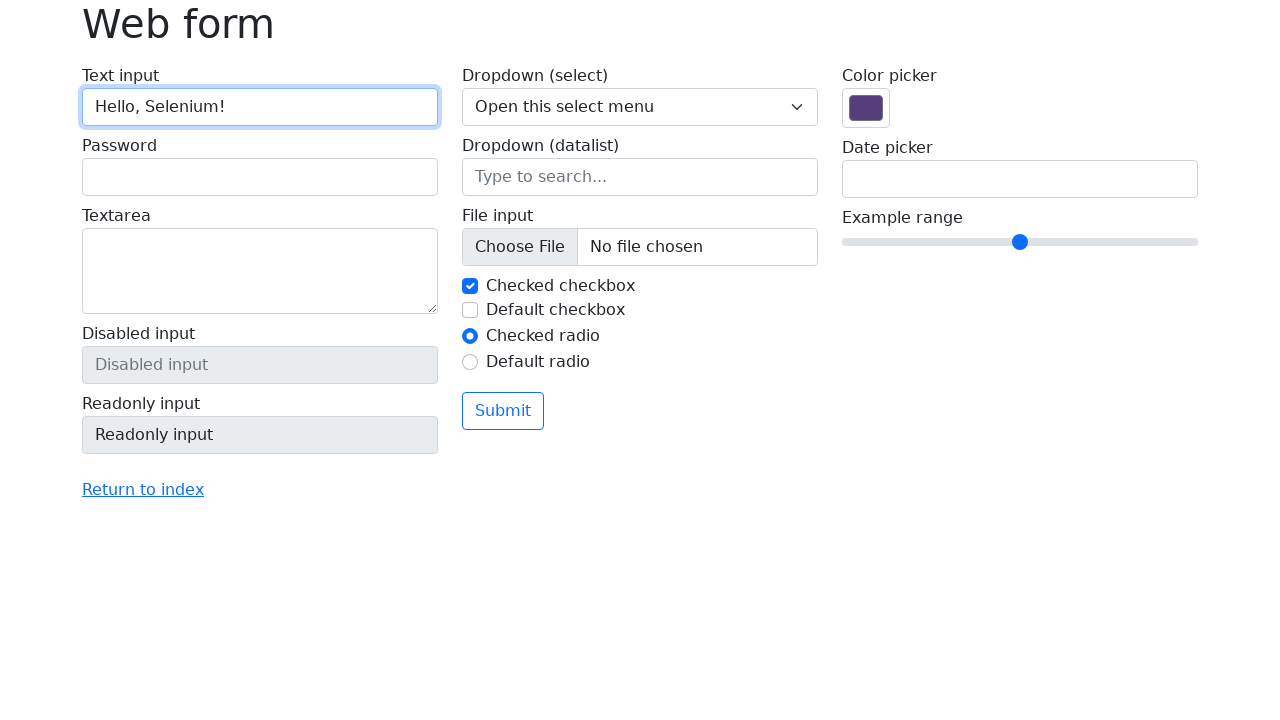

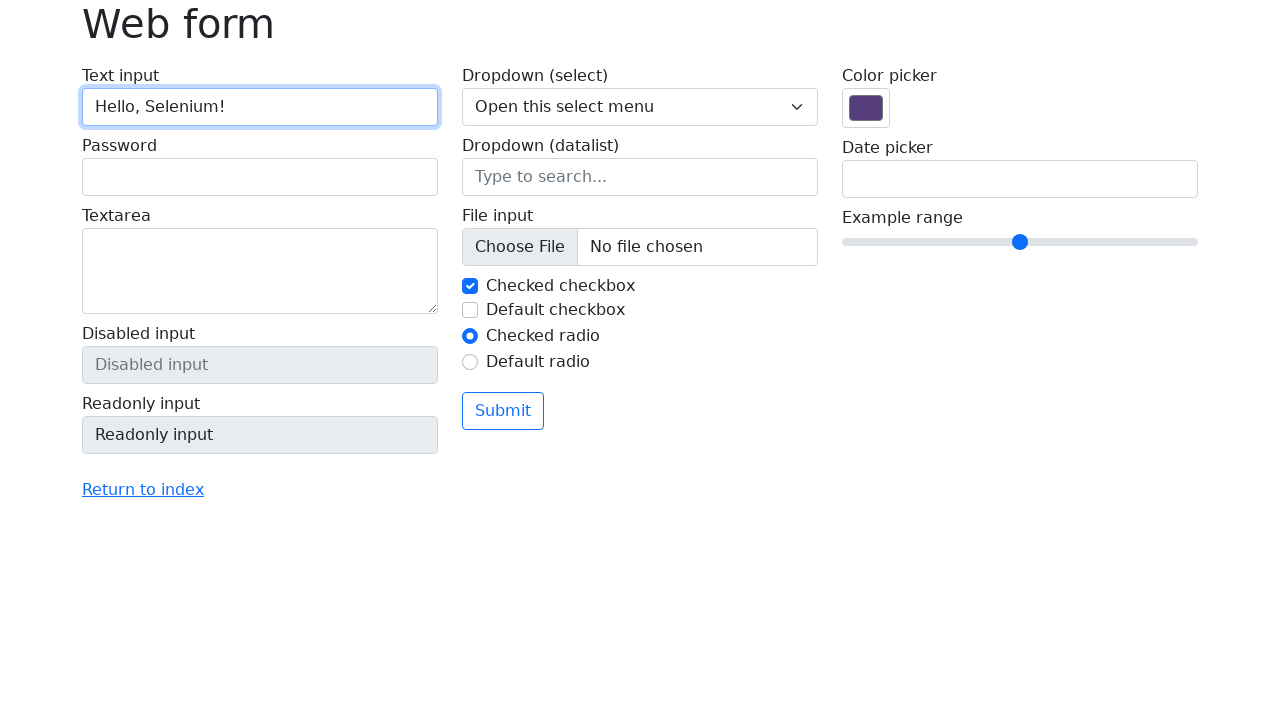